Navigates to a Selenium practice page and verifies the current URL matches the expected URL

Starting URL: https://www.tutorialspoint.com/selenium/practice/selenium_automation_practice.php

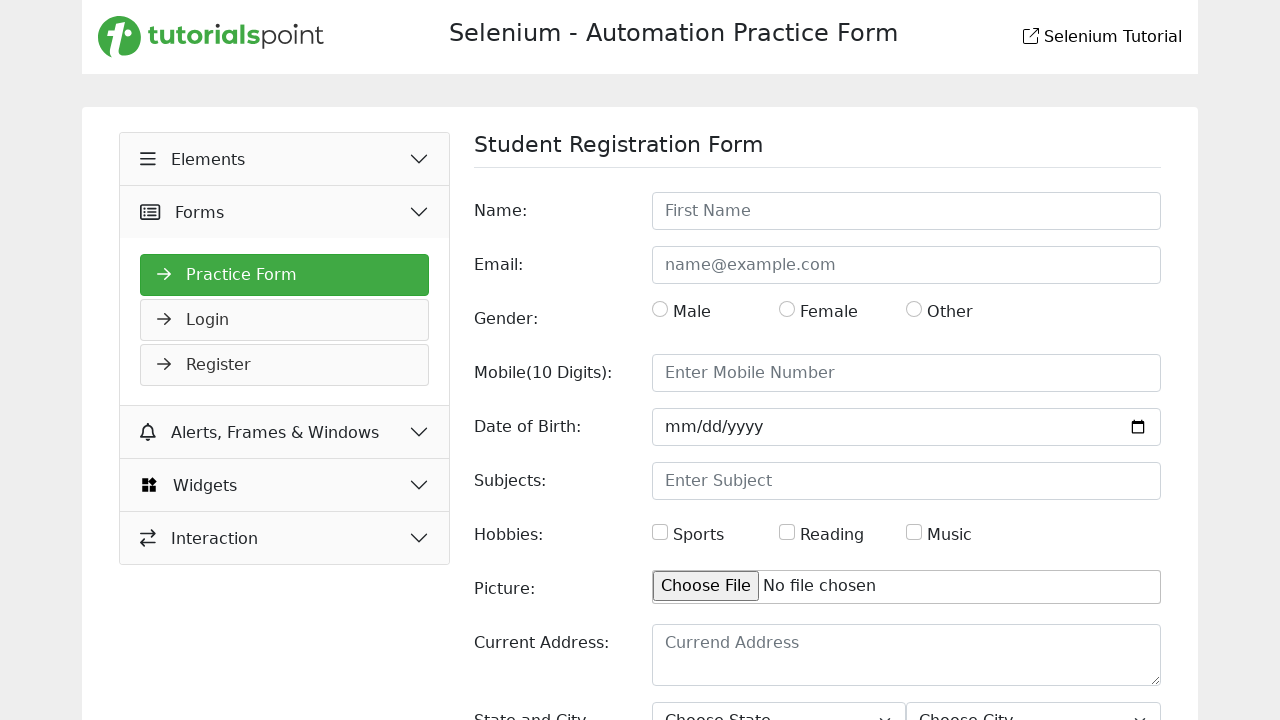

Retrieved current URL from page
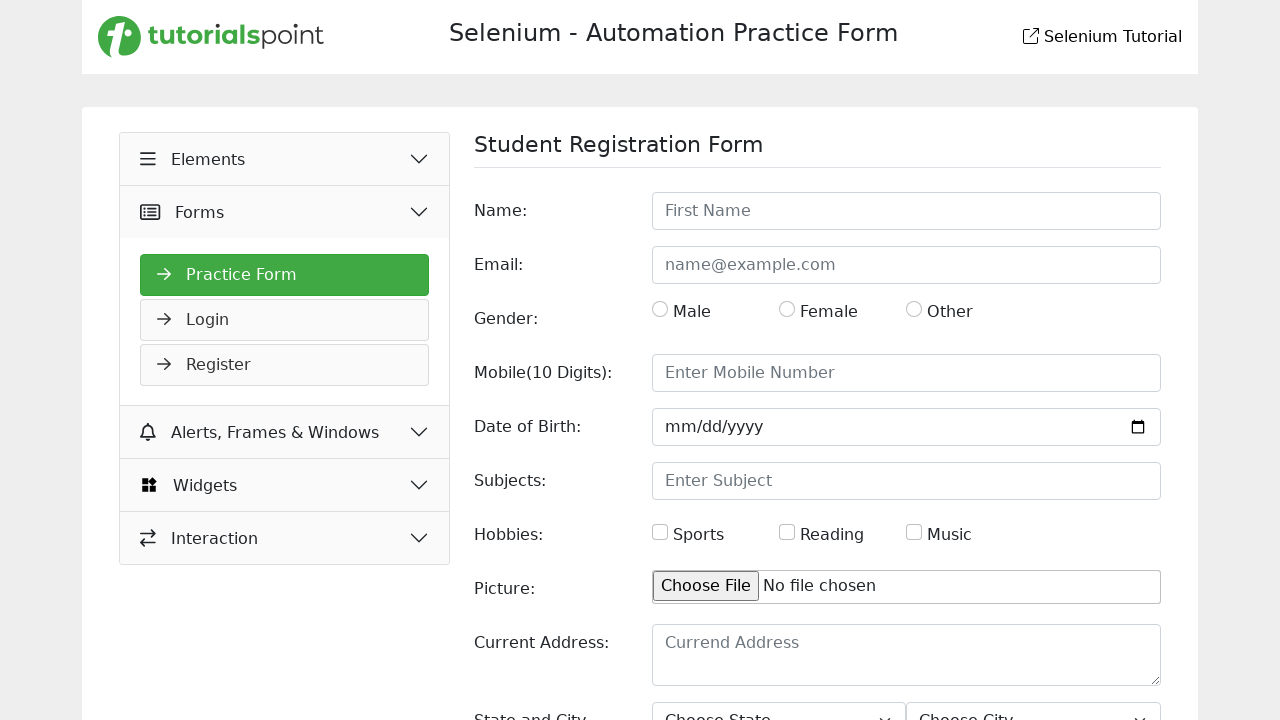

Set expected URL for verification
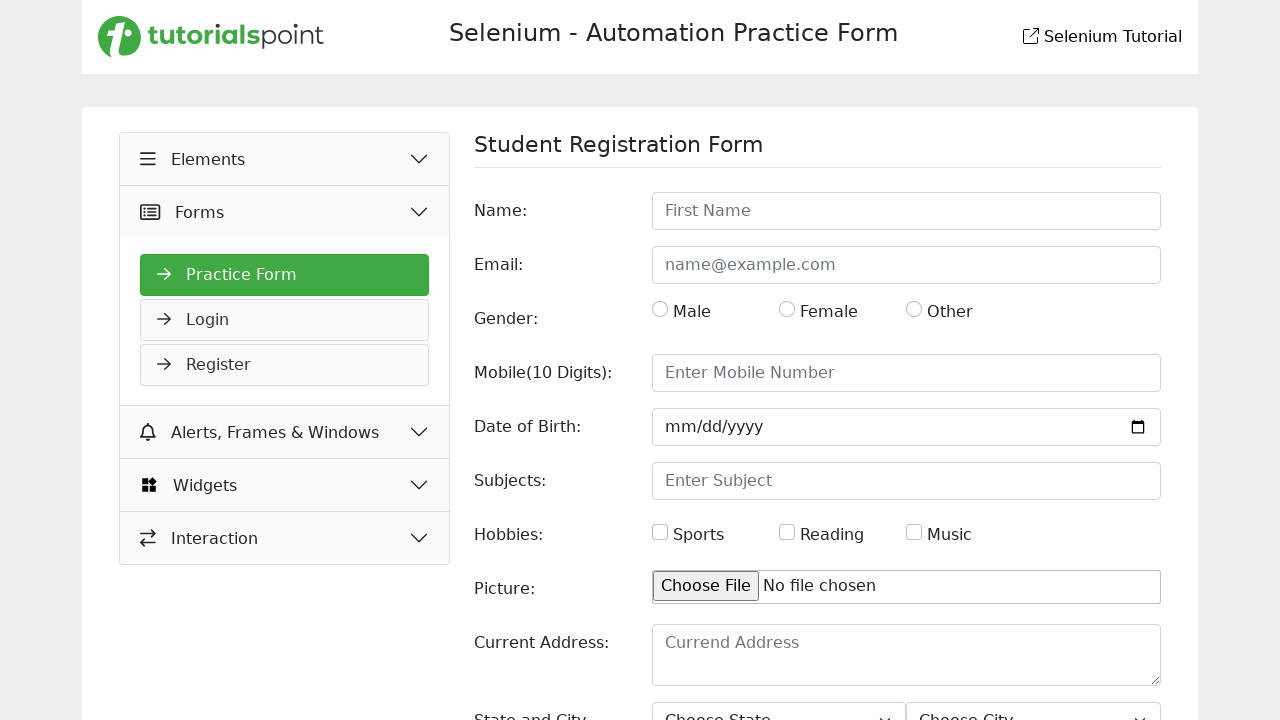

Verified current URL matches expected URL: https://www.tutorialspoint.com/selenium/practice/selenium_automation_practice.php
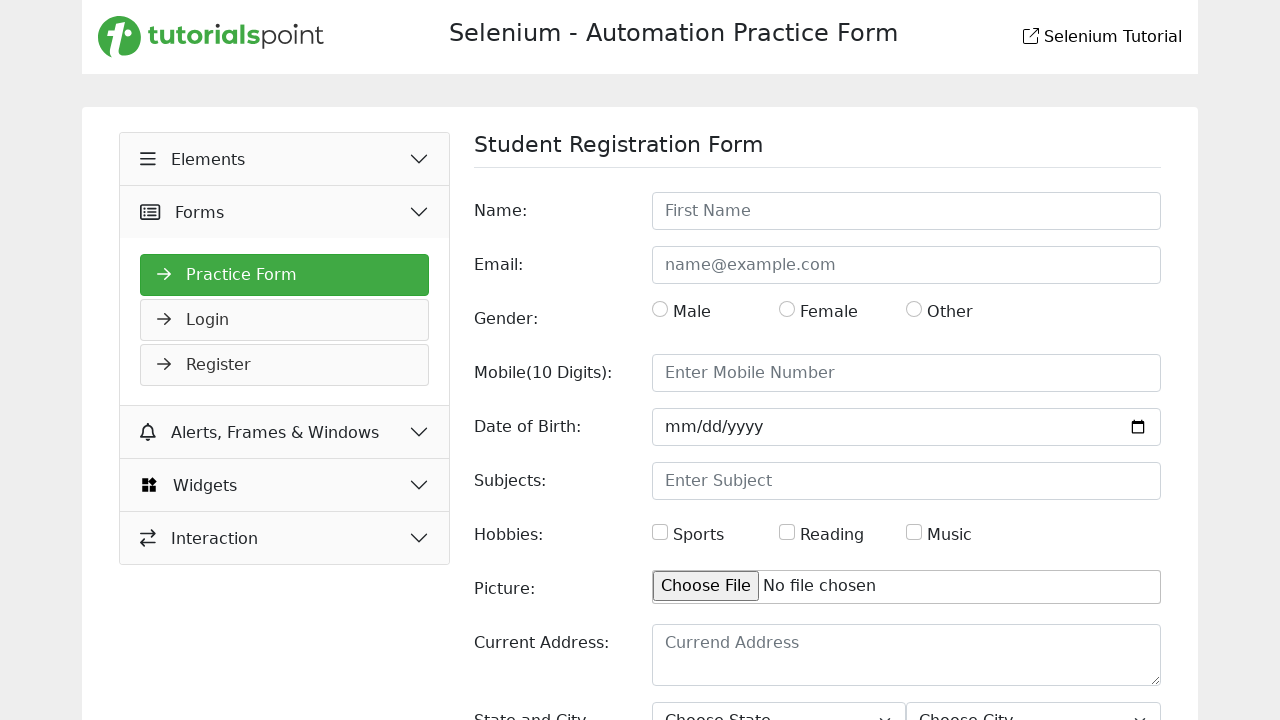

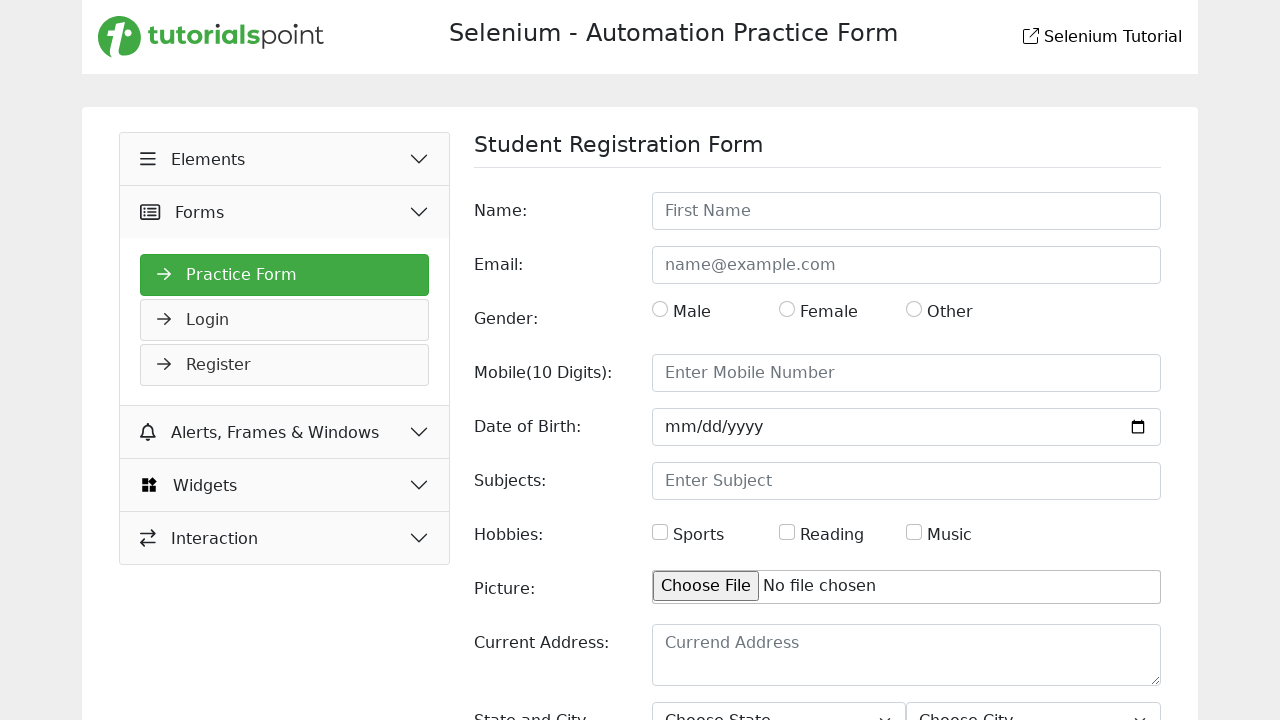